Tests various JavaScript alert interactions including accepting alerts, dismissing confirmation dialogs, and entering text in prompt alerts

Starting URL: https://letcode.in/alert

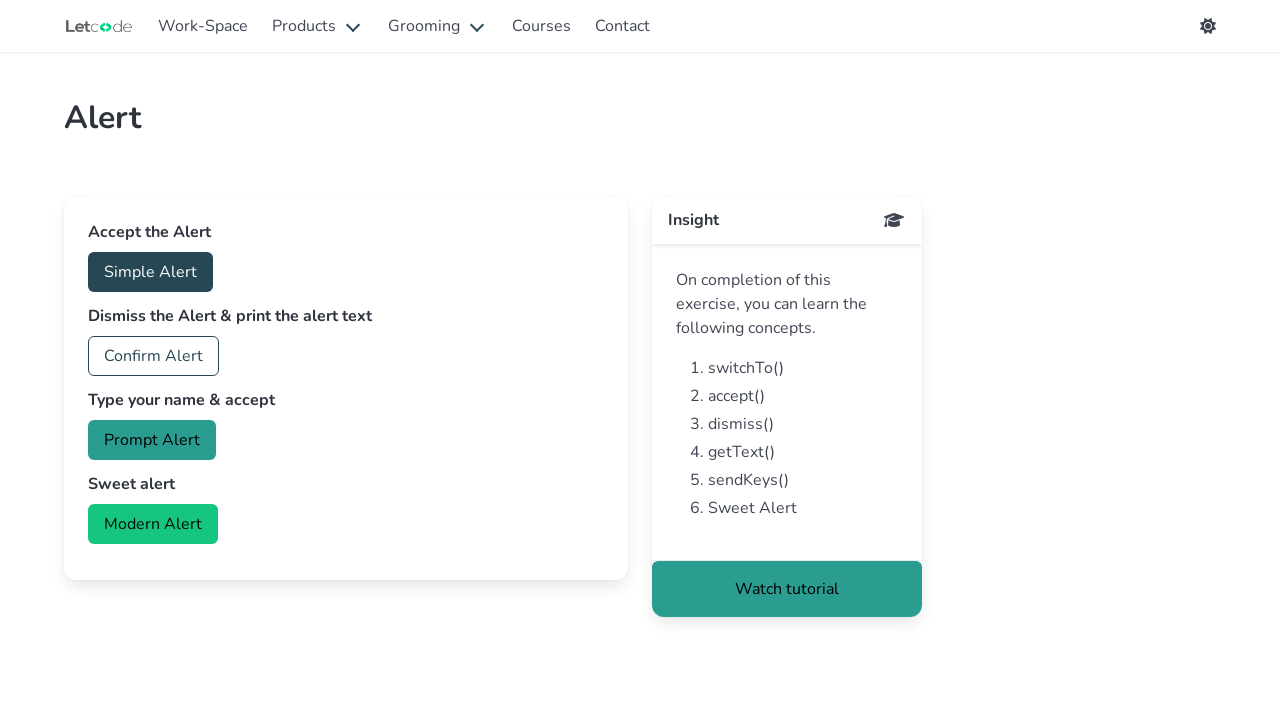

Clicked accept button to trigger simple alert at (150, 272) on #accept
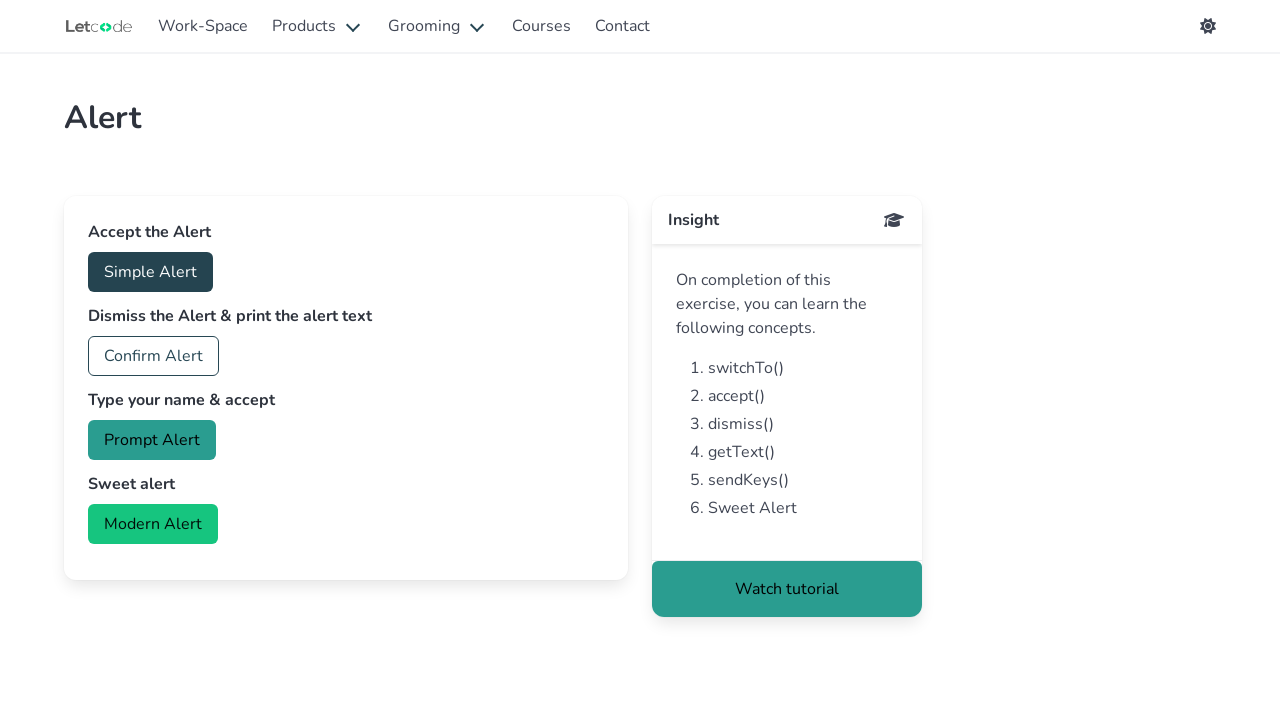

Set up dialog handler to accept alert
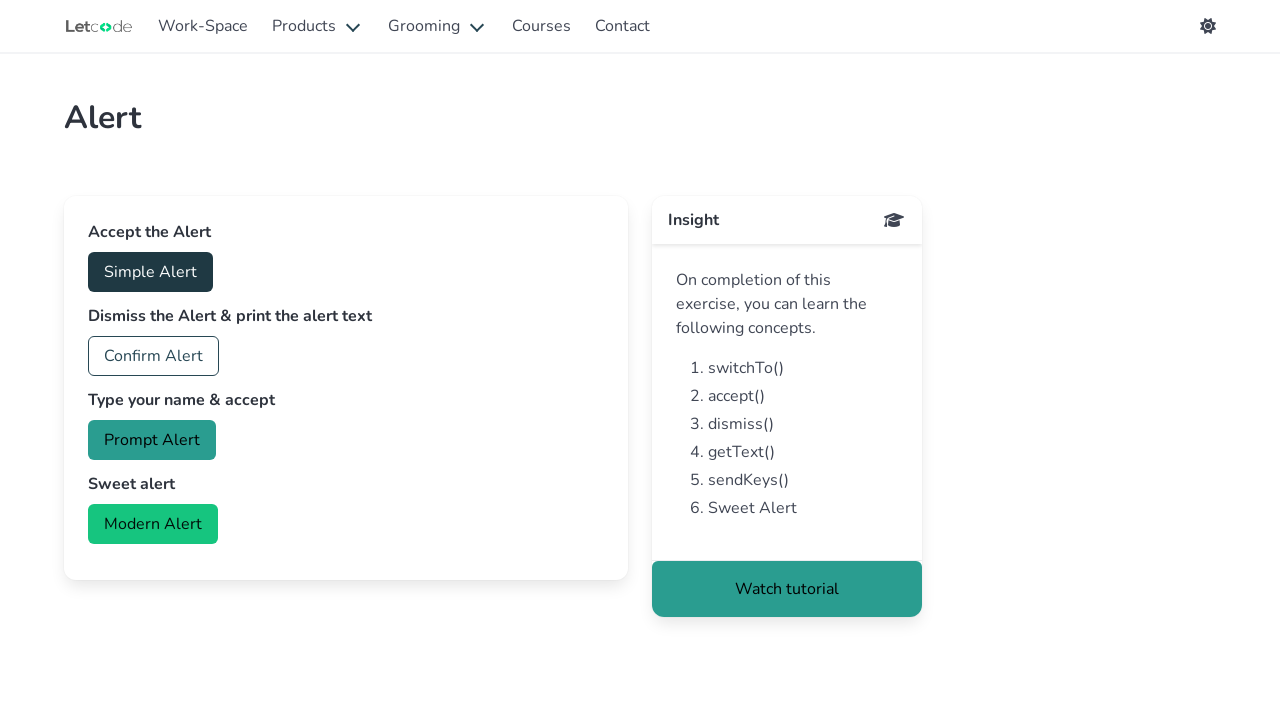

Clicked confirm button to trigger confirmation dialog at (154, 356) on #confirm
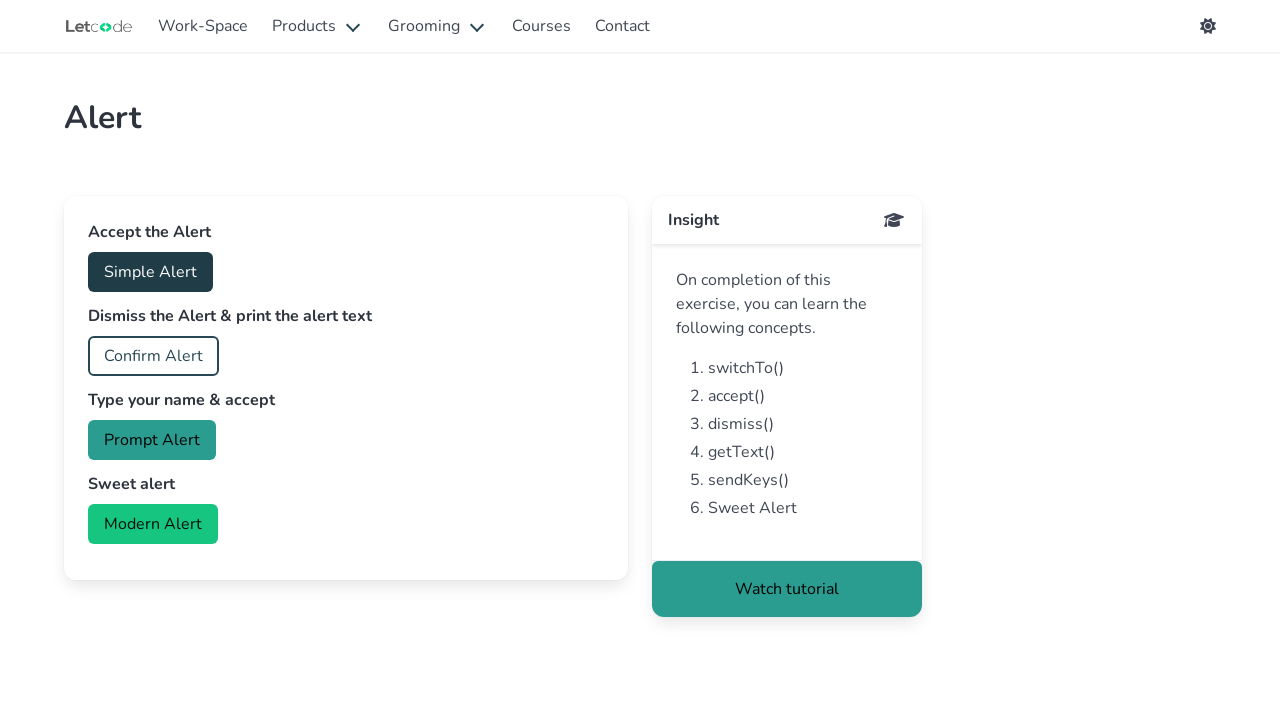

Set up dialog handler to dismiss confirmation alert
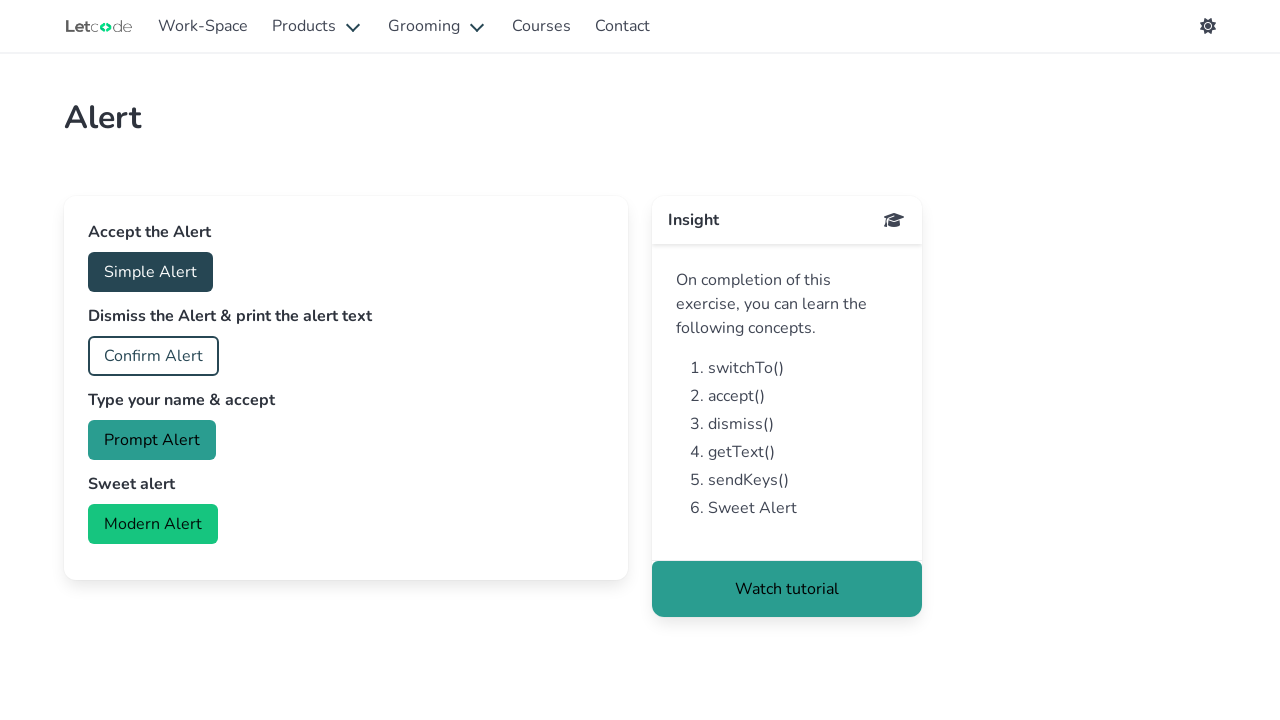

Set up dialog handler to accept prompt with 'Gowtham'
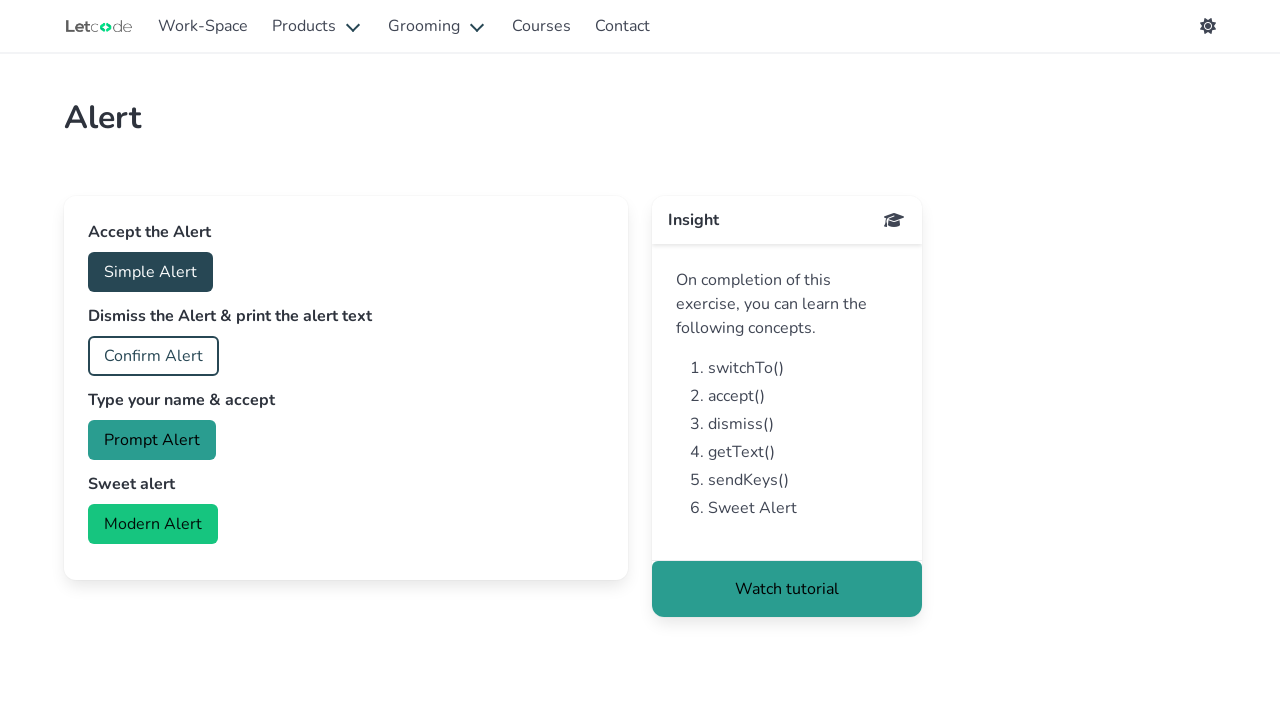

Clicked prompt button to trigger prompt alert and entered text 'Gowtham' at (152, 440) on #prompt
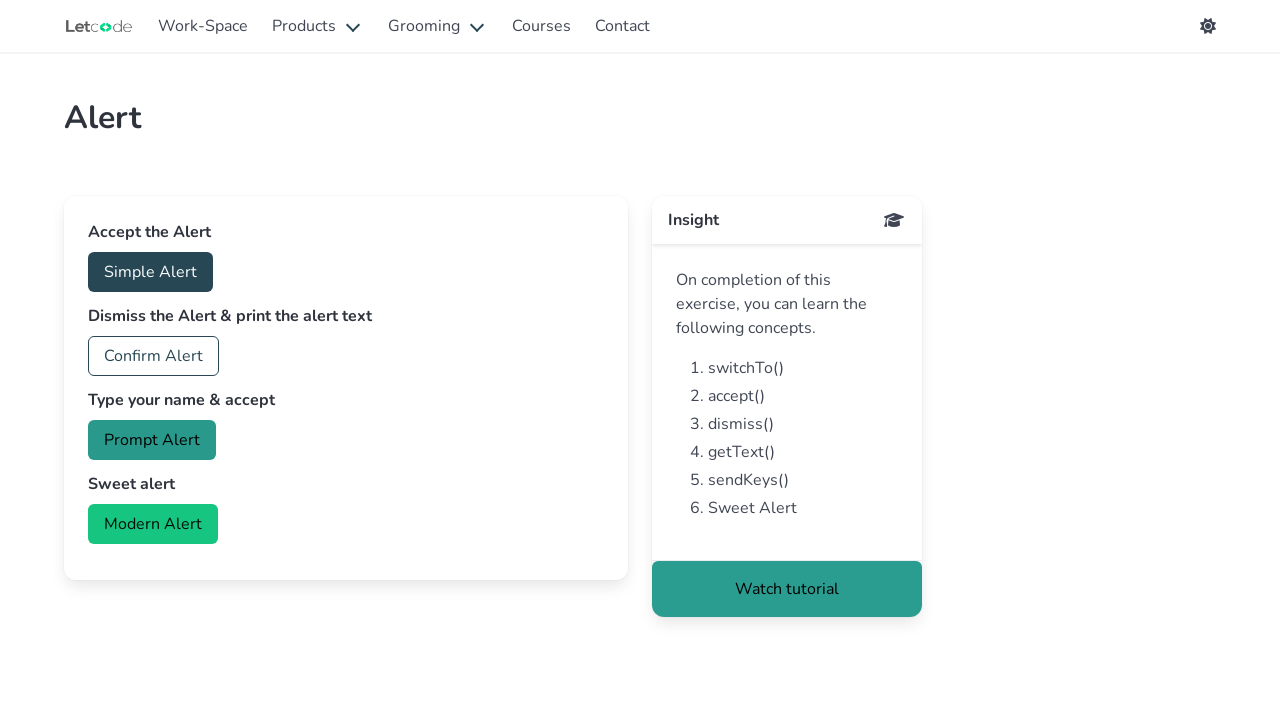

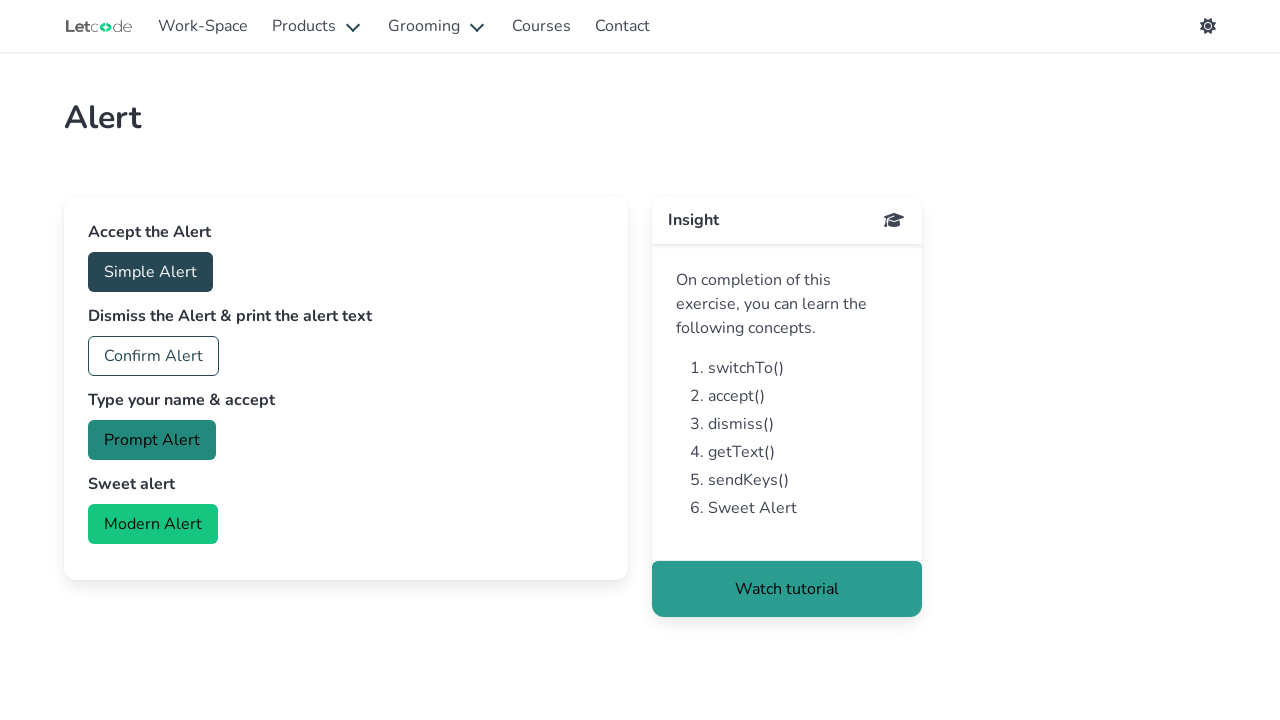